Tests selecting an option from a dropdown list by iterating through options and clicking the desired one, then verifying the selection

Starting URL: http://the-internet.herokuapp.com/dropdown

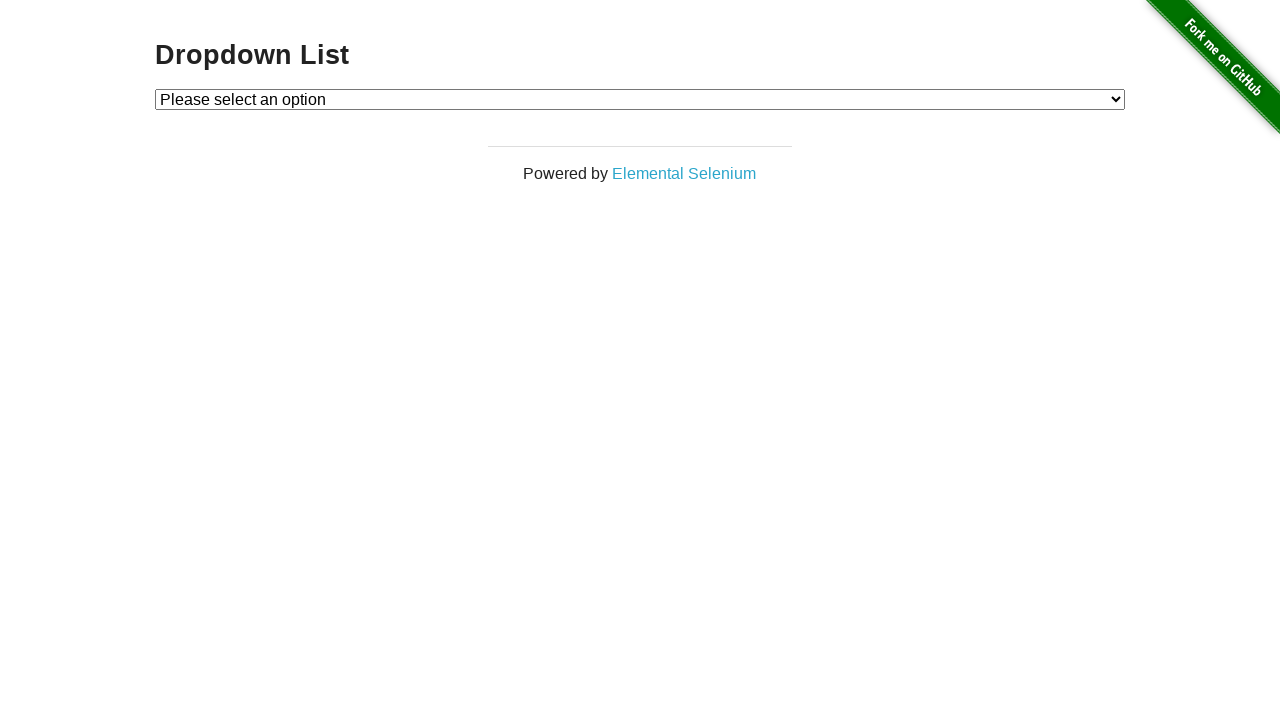

Selected 'Option 1' from the dropdown on #dropdown
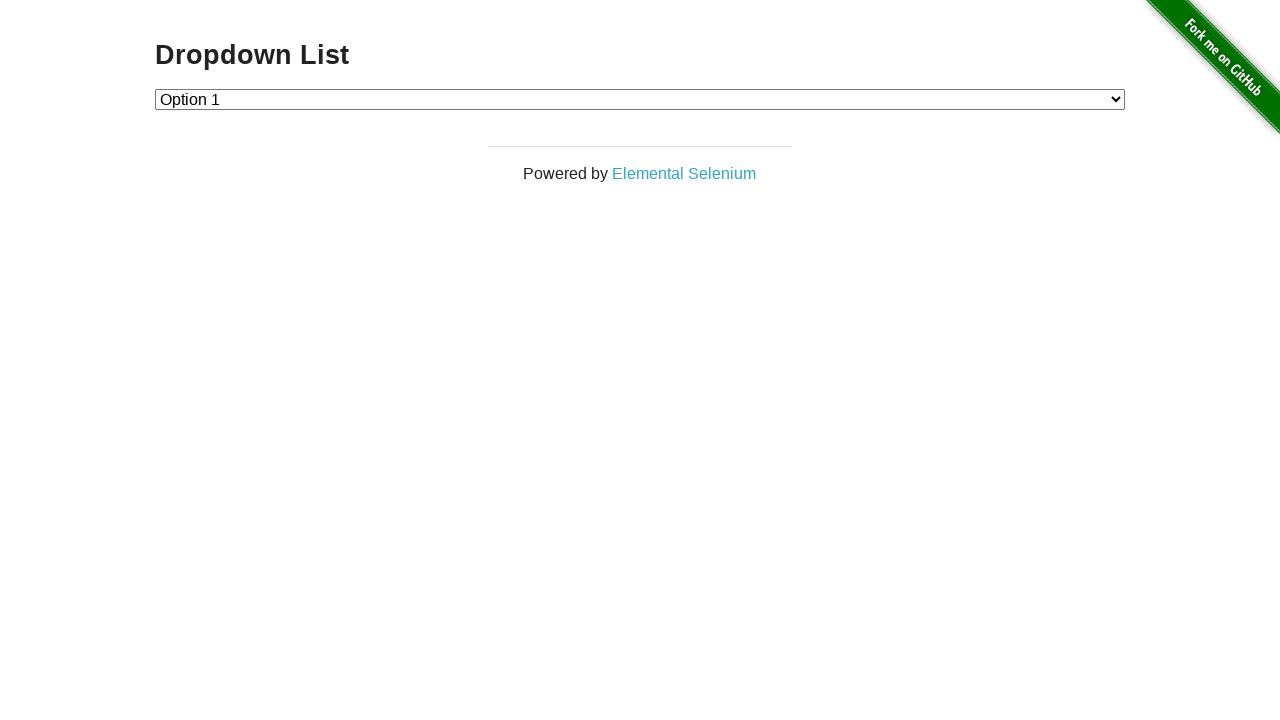

Retrieved the selected dropdown value
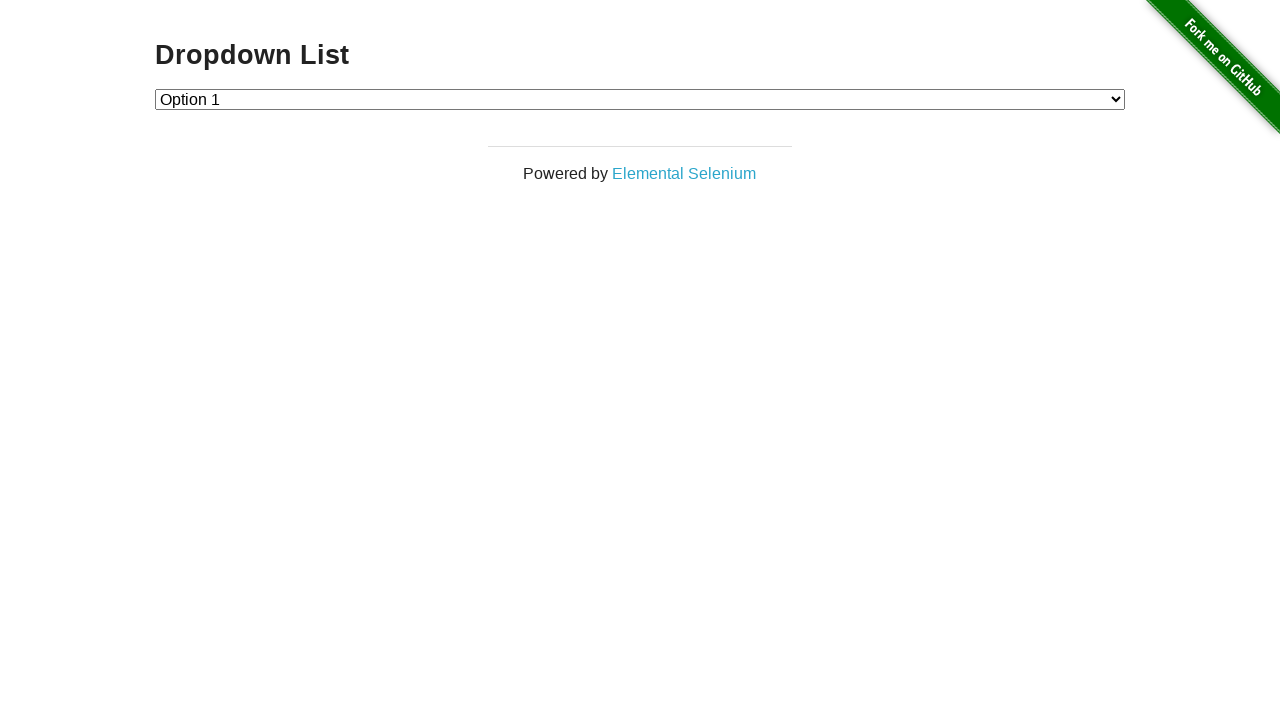

Verified that the dropdown selection value is '1'
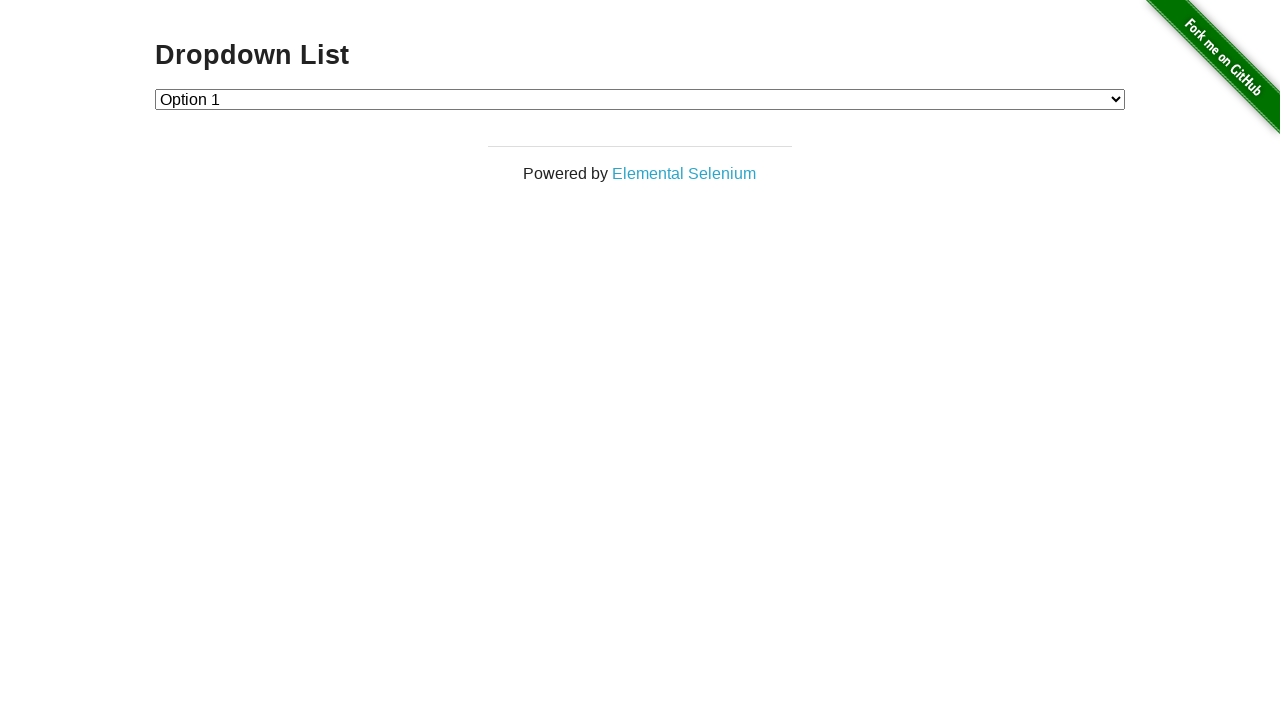

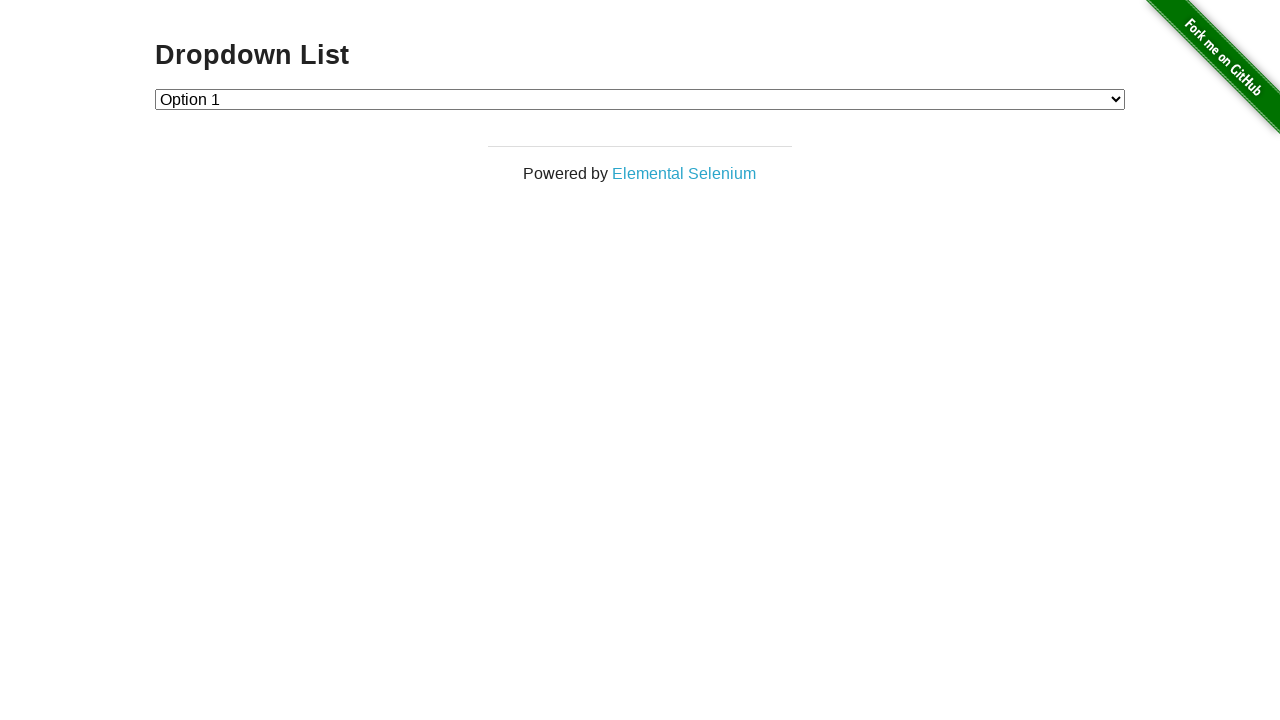